Tests unmarking todo items as complete by unchecking a previously checked item

Starting URL: https://demo.playwright.dev/todomvc

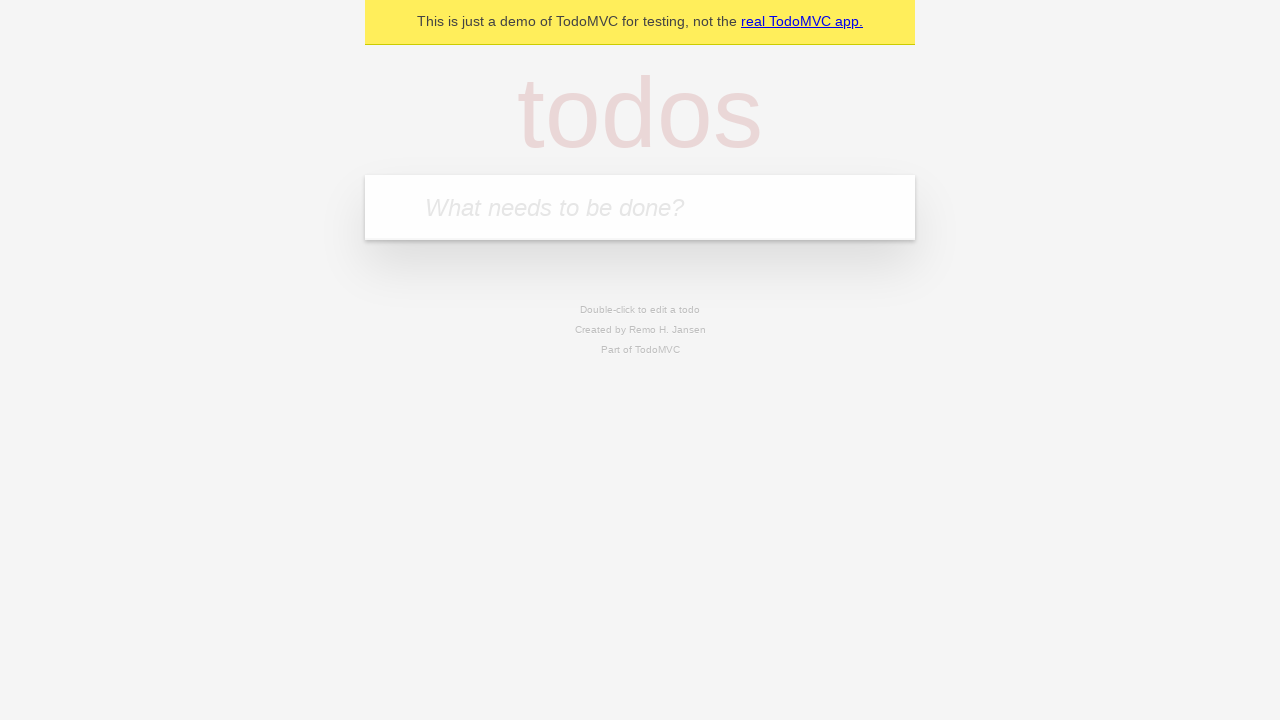

Filled input field with 'buy some cheese' on internal:attr=[placeholder="What needs to be done?"i]
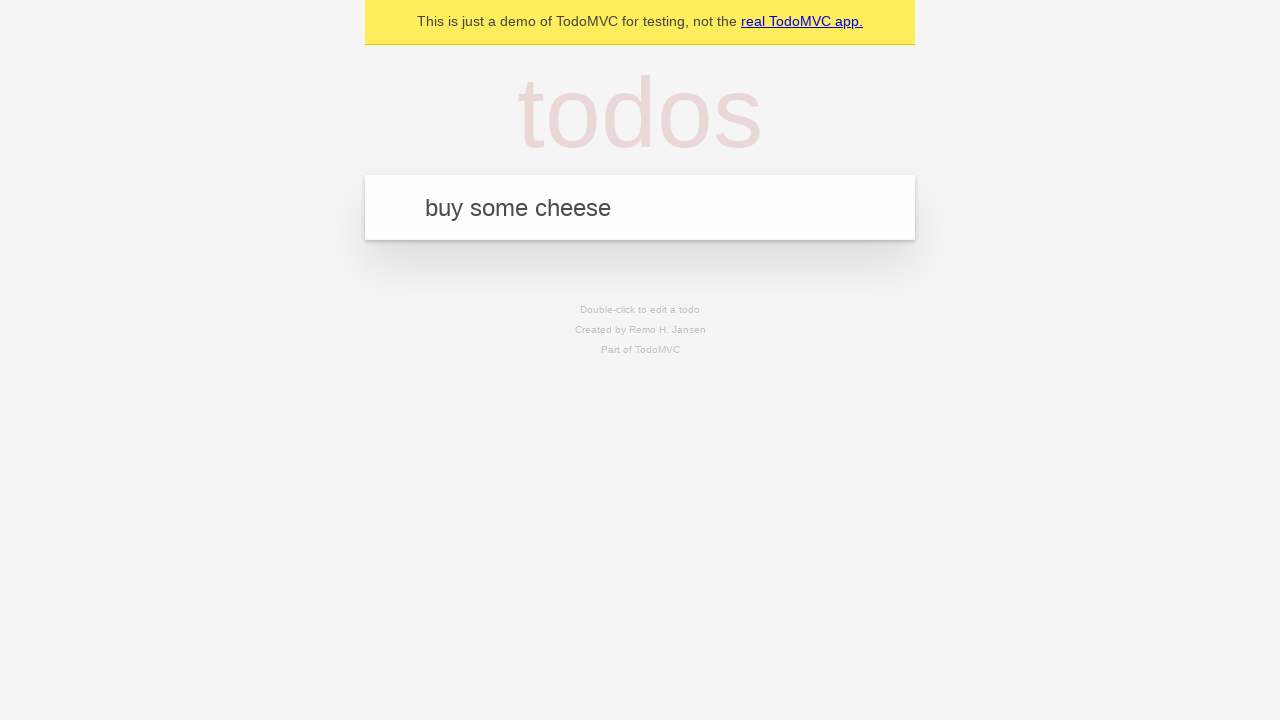

Pressed Enter to create first todo item on internal:attr=[placeholder="What needs to be done?"i]
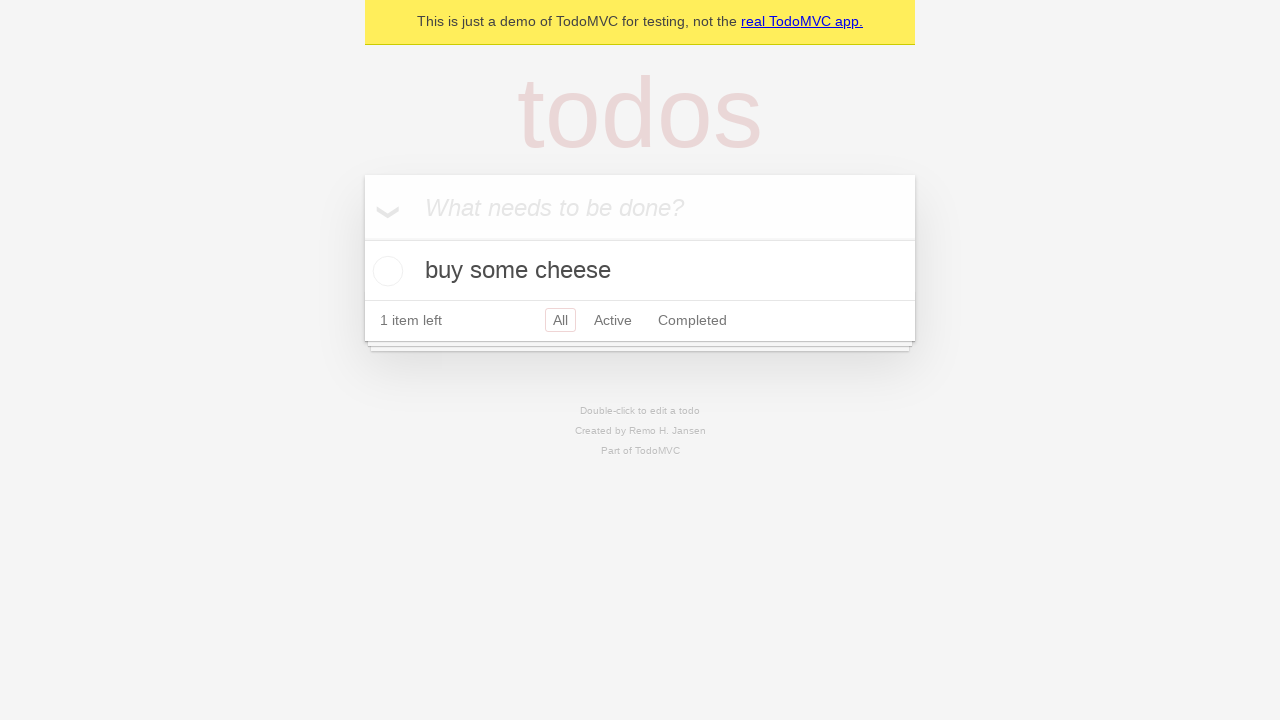

Filled input field with 'feed the cat' on internal:attr=[placeholder="What needs to be done?"i]
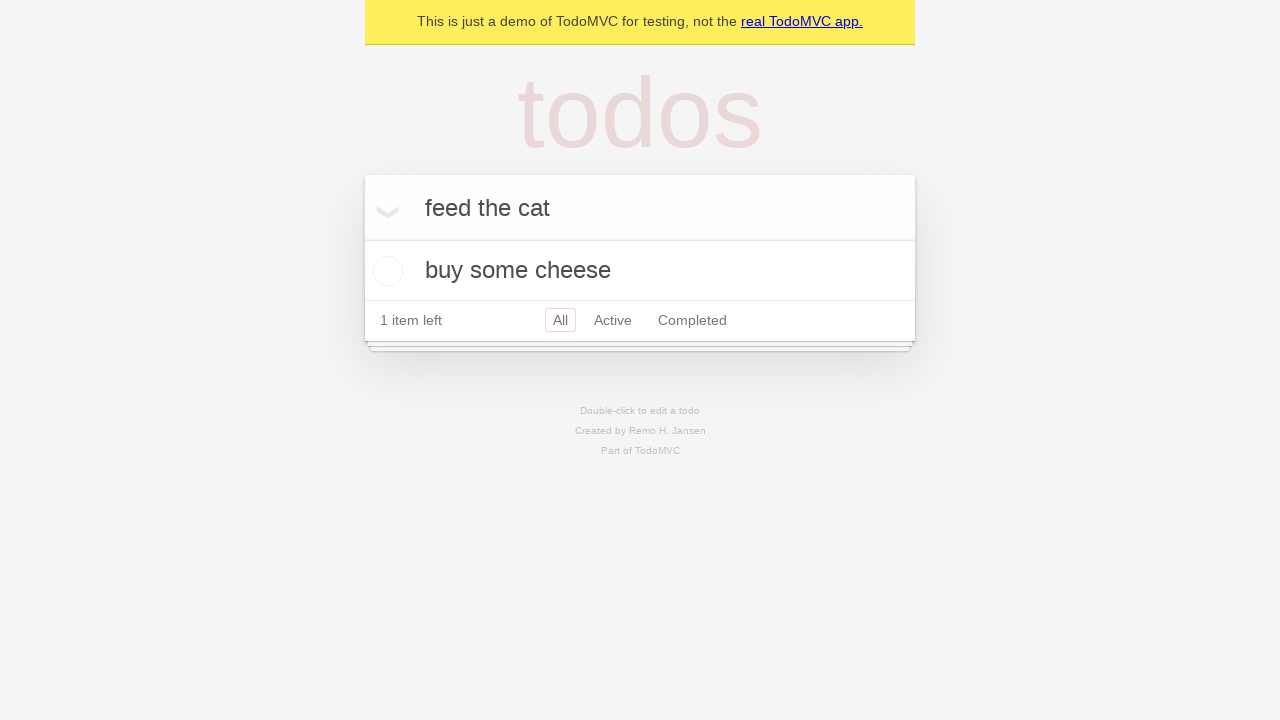

Pressed Enter to create second todo item on internal:attr=[placeholder="What needs to be done?"i]
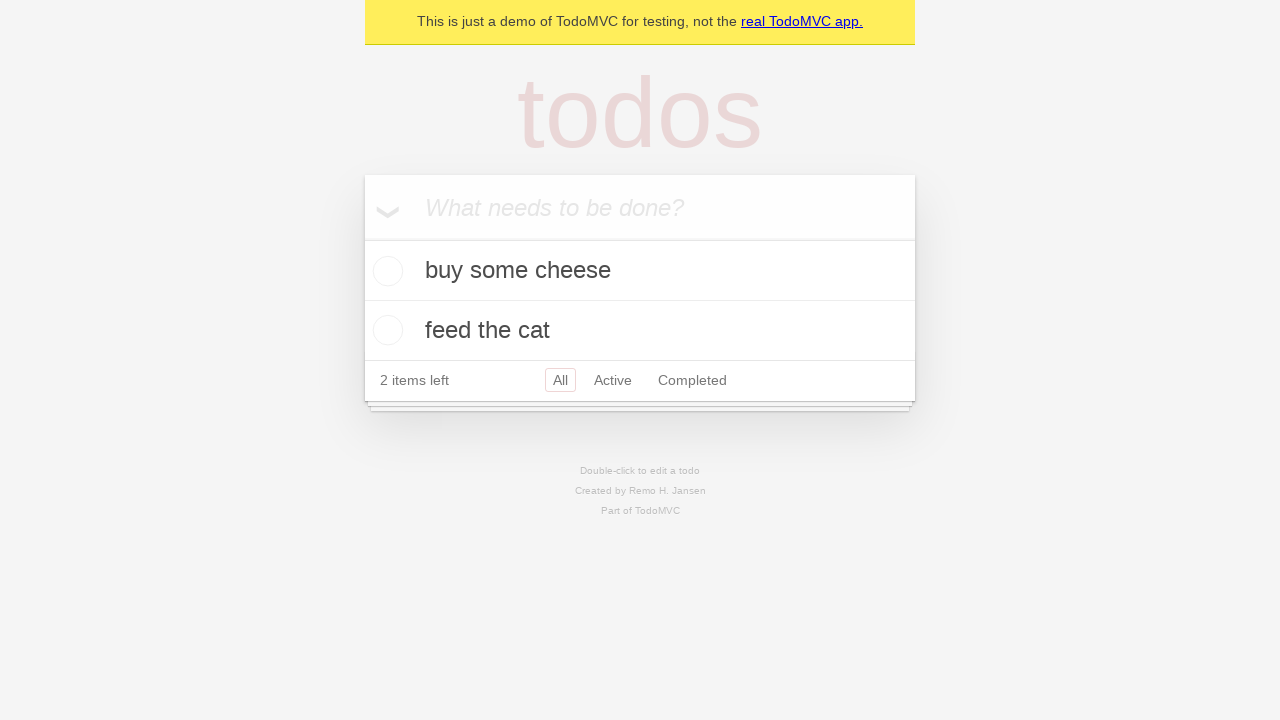

Checked the first todo item to mark it as complete at (385, 271) on internal:testid=[data-testid="todo-item"s] >> nth=0 >> internal:role=checkbox
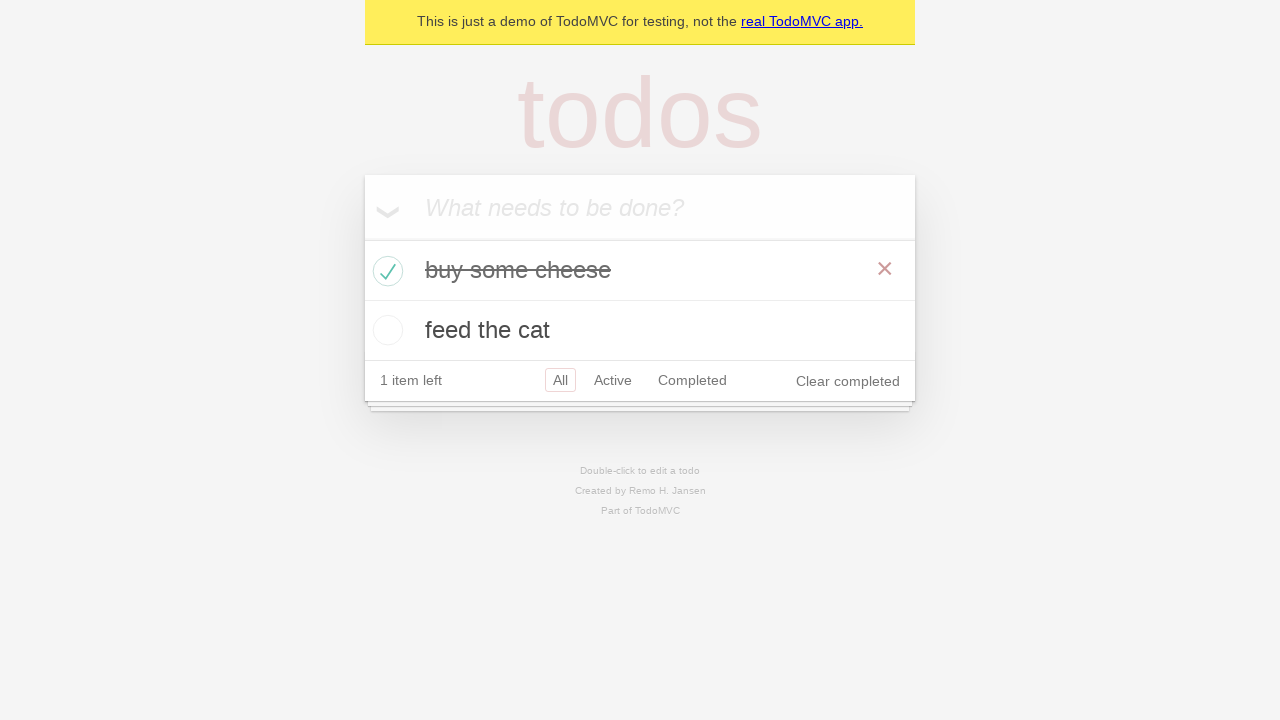

Unchecked the first todo item to mark it as incomplete at (385, 271) on internal:testid=[data-testid="todo-item"s] >> nth=0 >> internal:role=checkbox
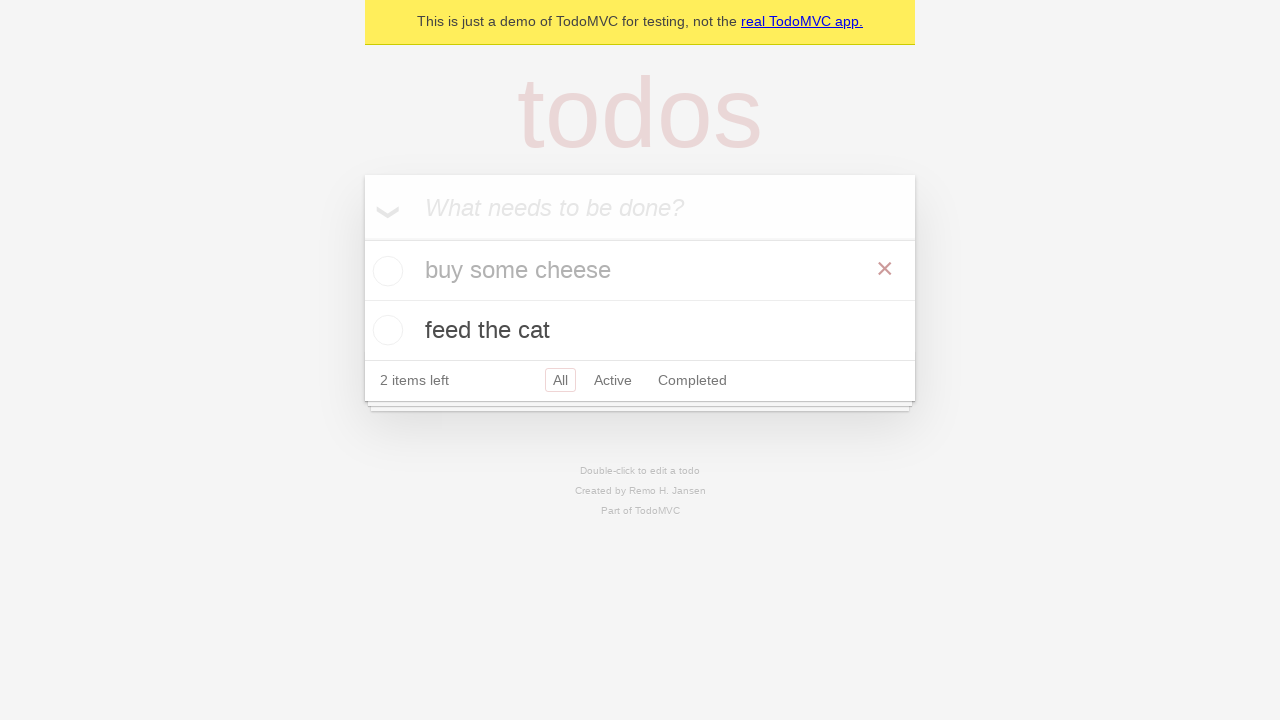

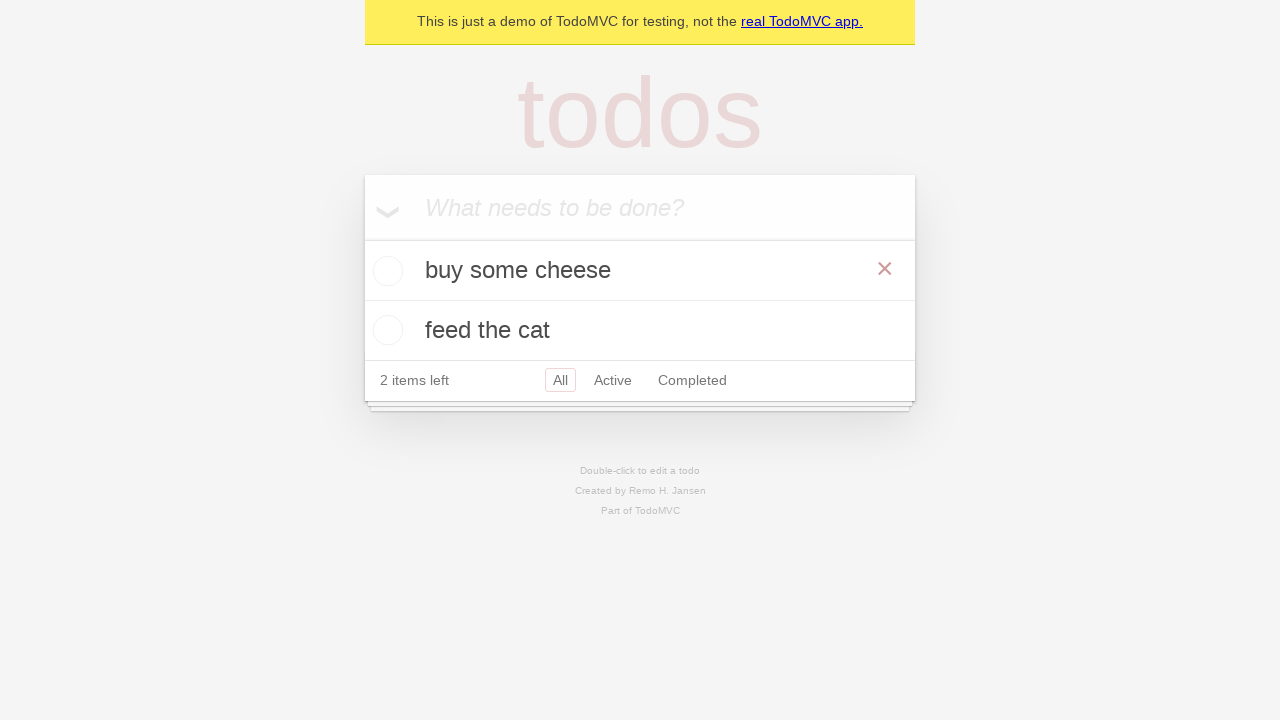